Tests click-and-hold, move to target, and release mouse actions for drag operation

Starting URL: https://crossbrowsertesting.github.io/drag-and-drop

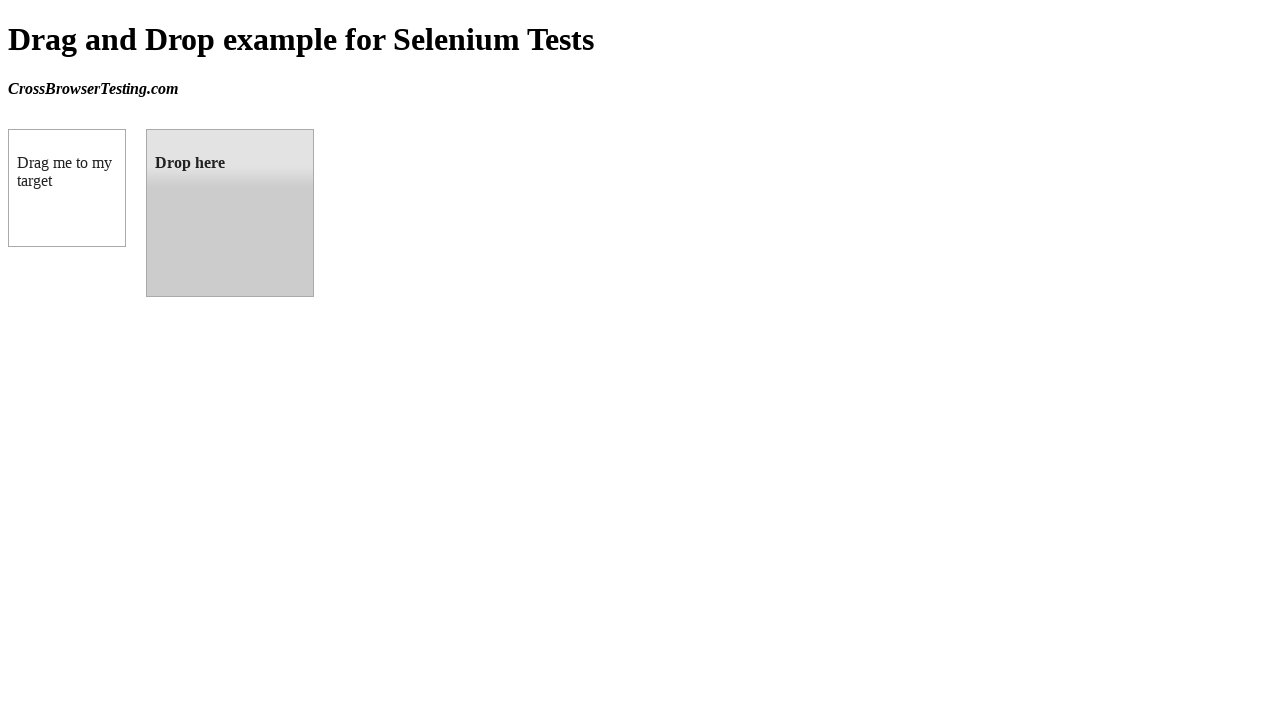

Located source element (draggable box A)
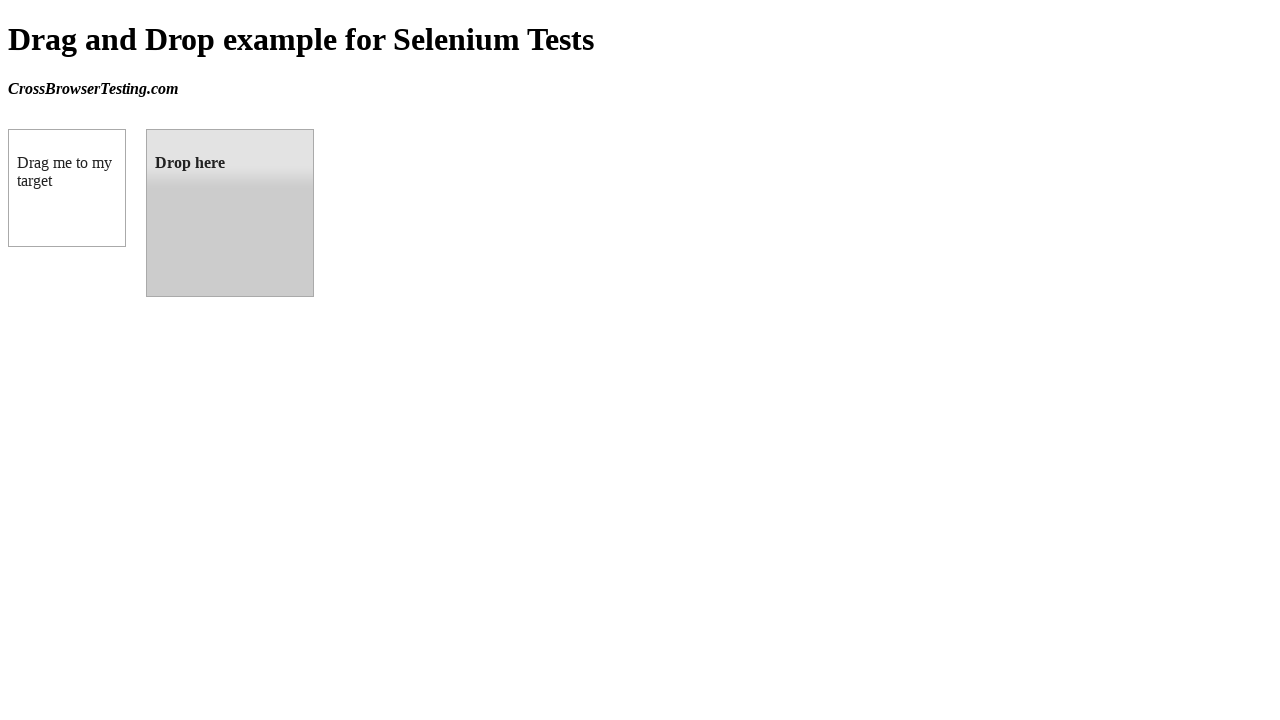

Located target element (droppable box B)
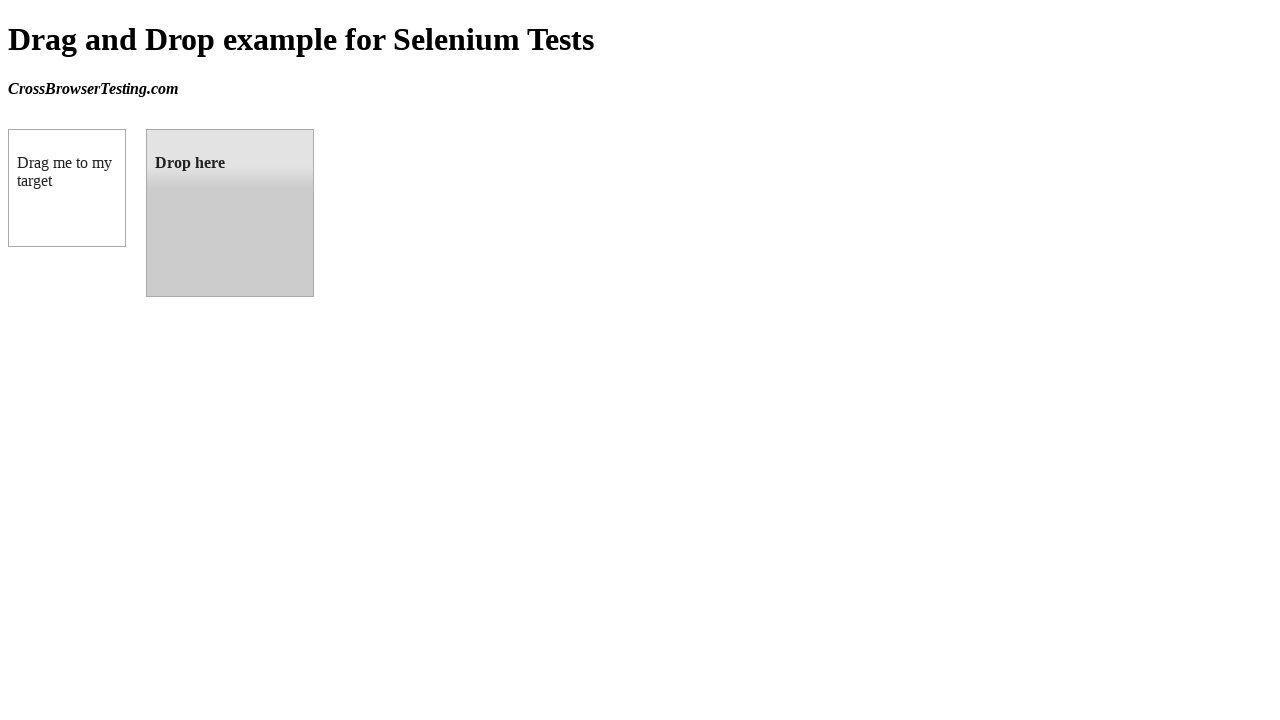

Retrieved bounding box for source element
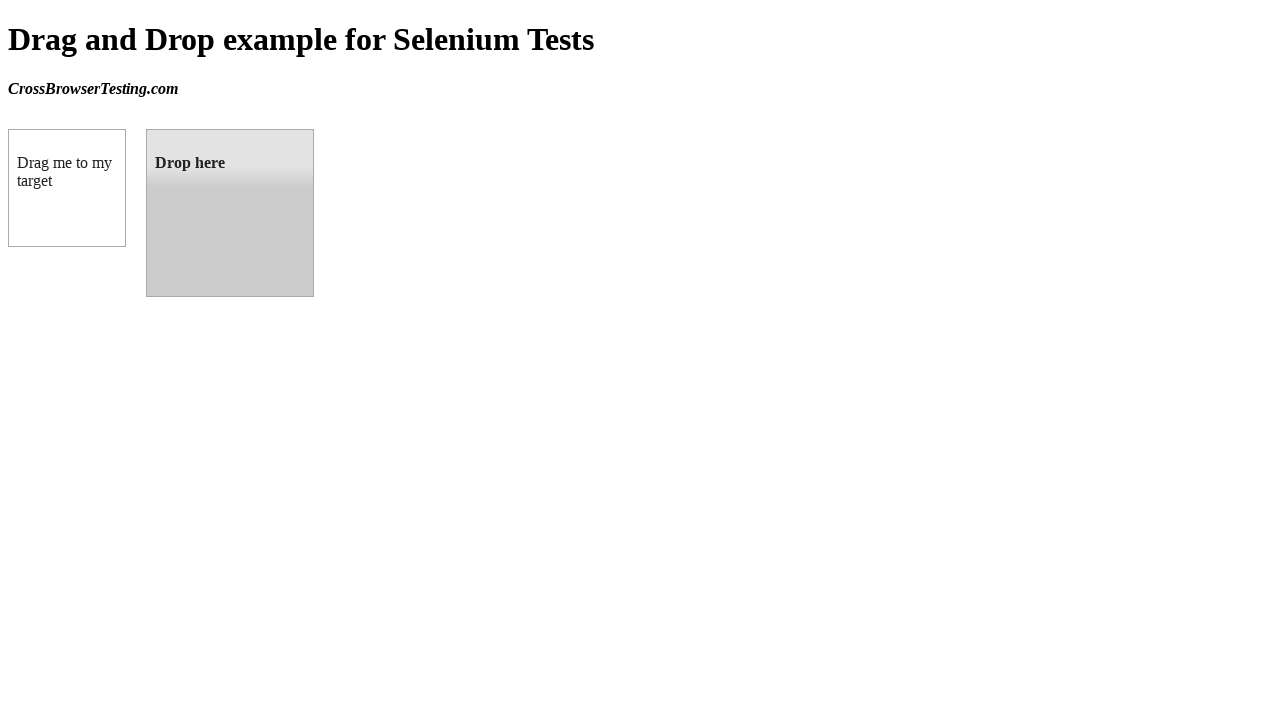

Retrieved bounding box for target element
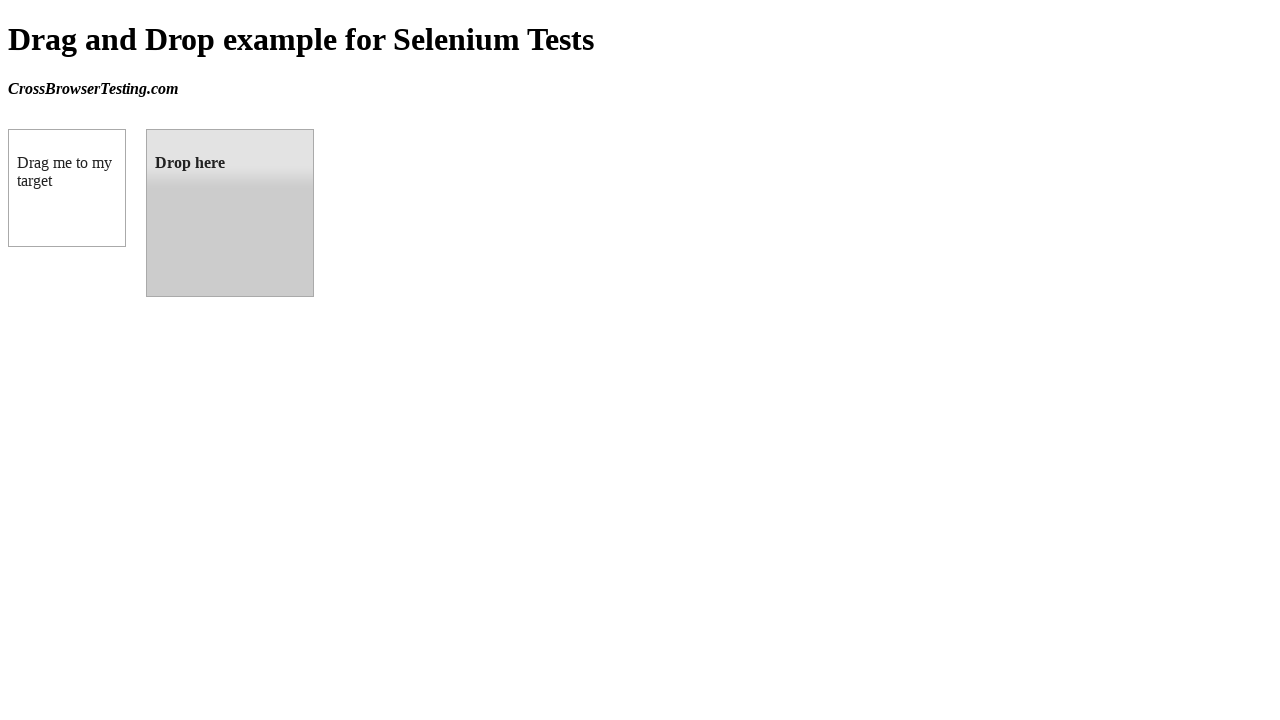

Moved mouse to center of source element at (67, 188)
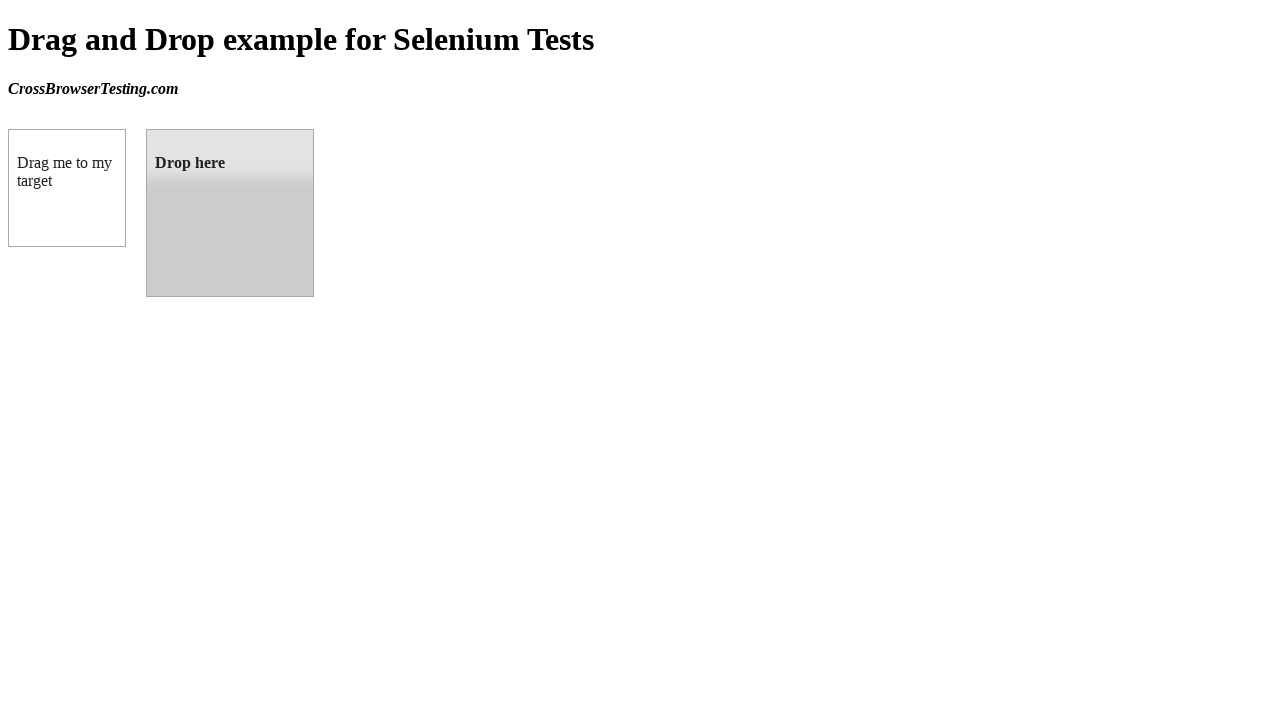

Pressed and held mouse button on source element at (67, 188)
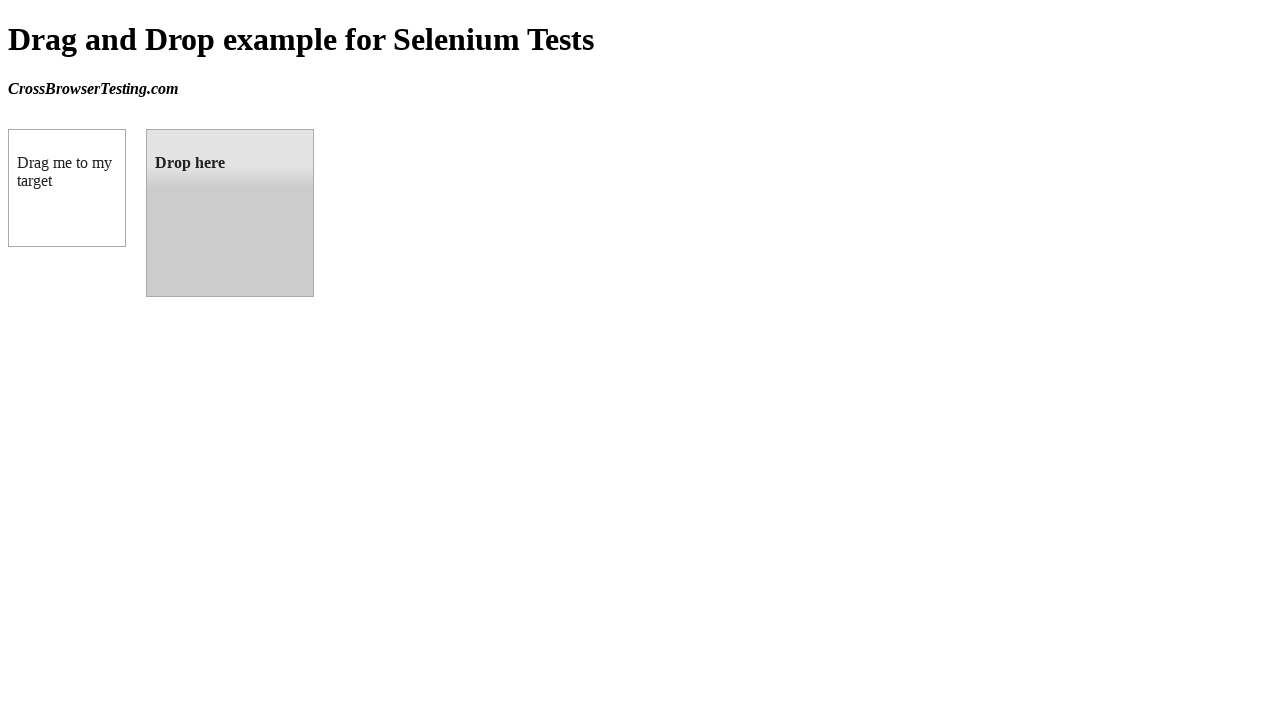

Dragged mouse to center of target element at (230, 213)
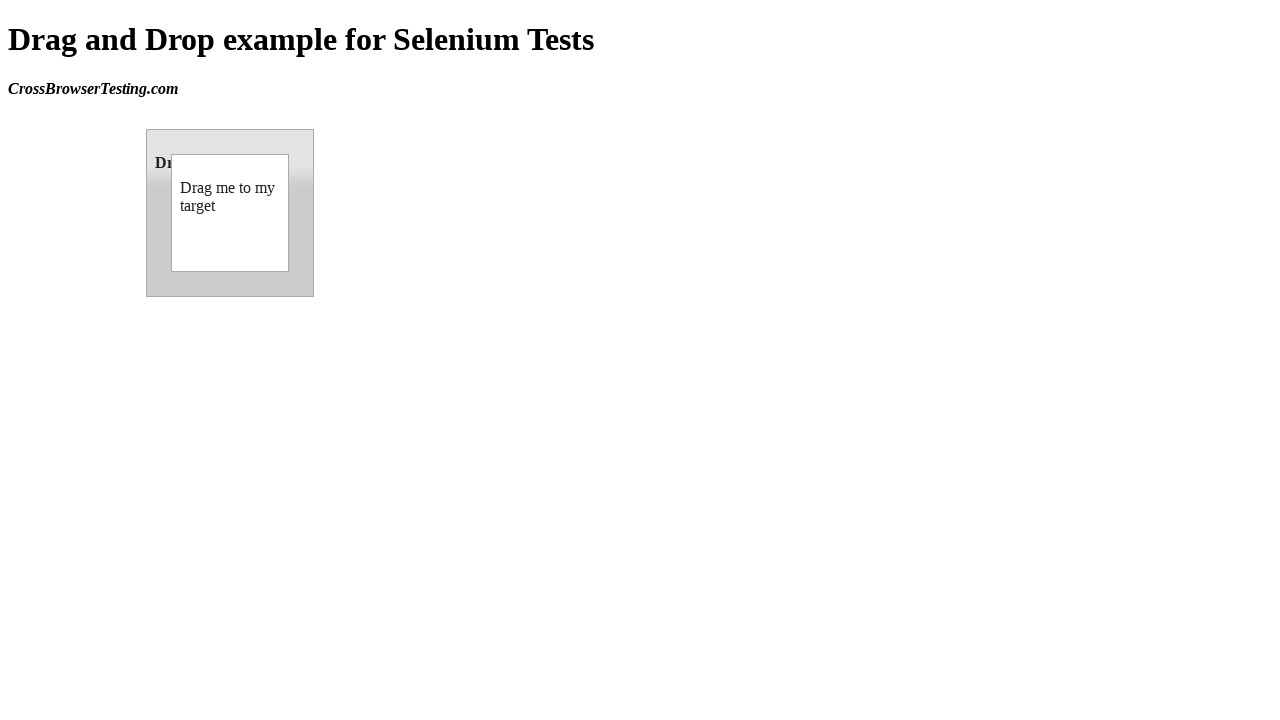

Released mouse button to complete drag and drop operation at (230, 213)
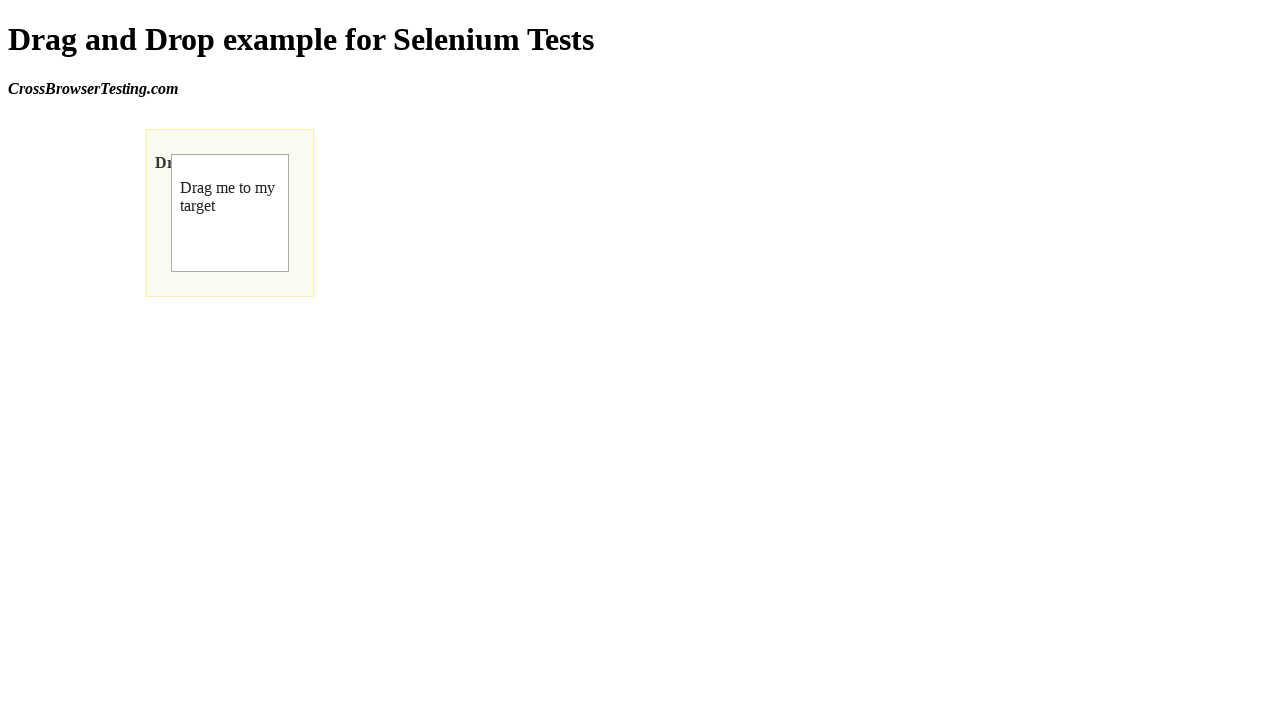

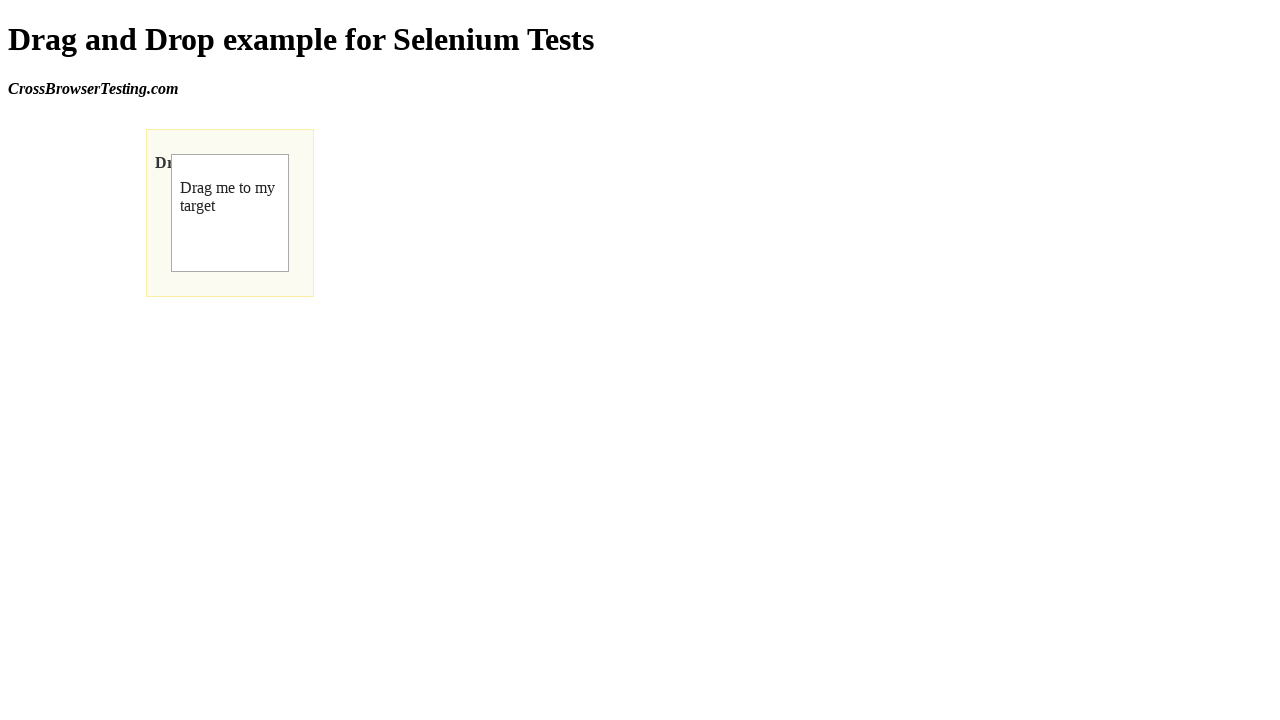